Tests dynamic loading by clicking Start and waiting for the loading indicator to disappear before verifying Hello World text

Starting URL: https://the-internet.herokuapp.com/dynamic_loading/1

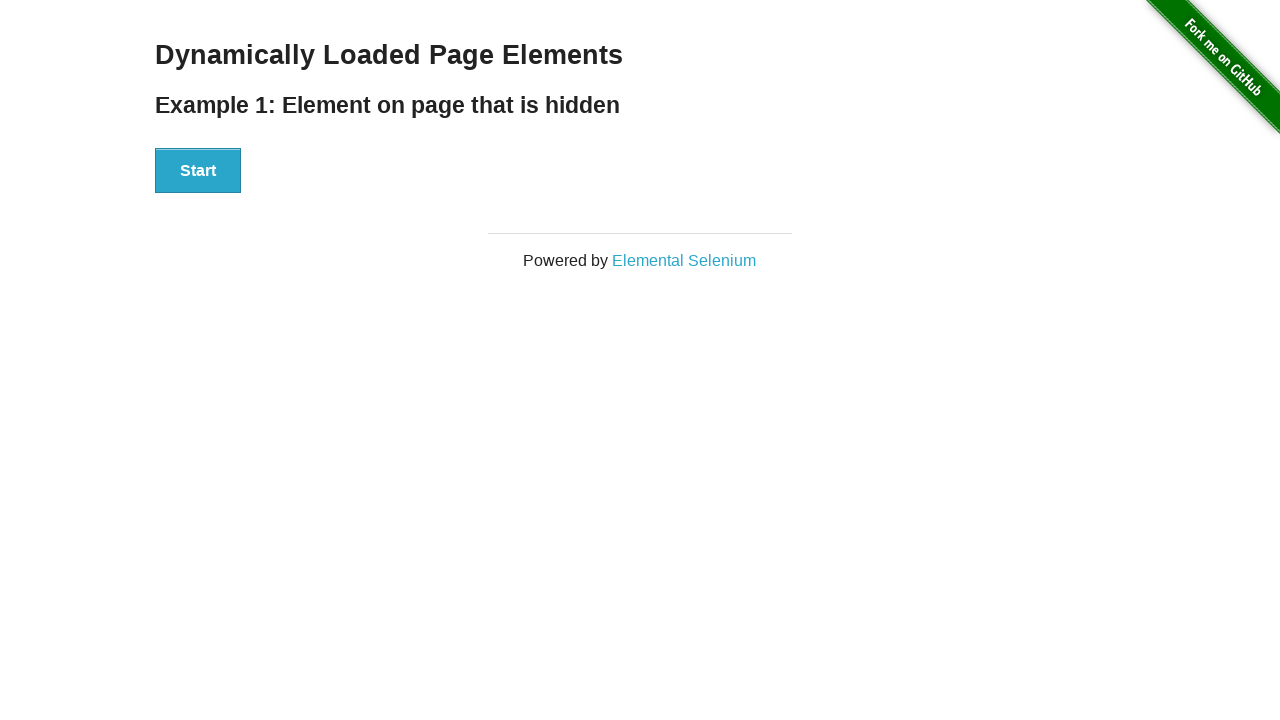

Clicked the Start button at (198, 171) on xpath=//button
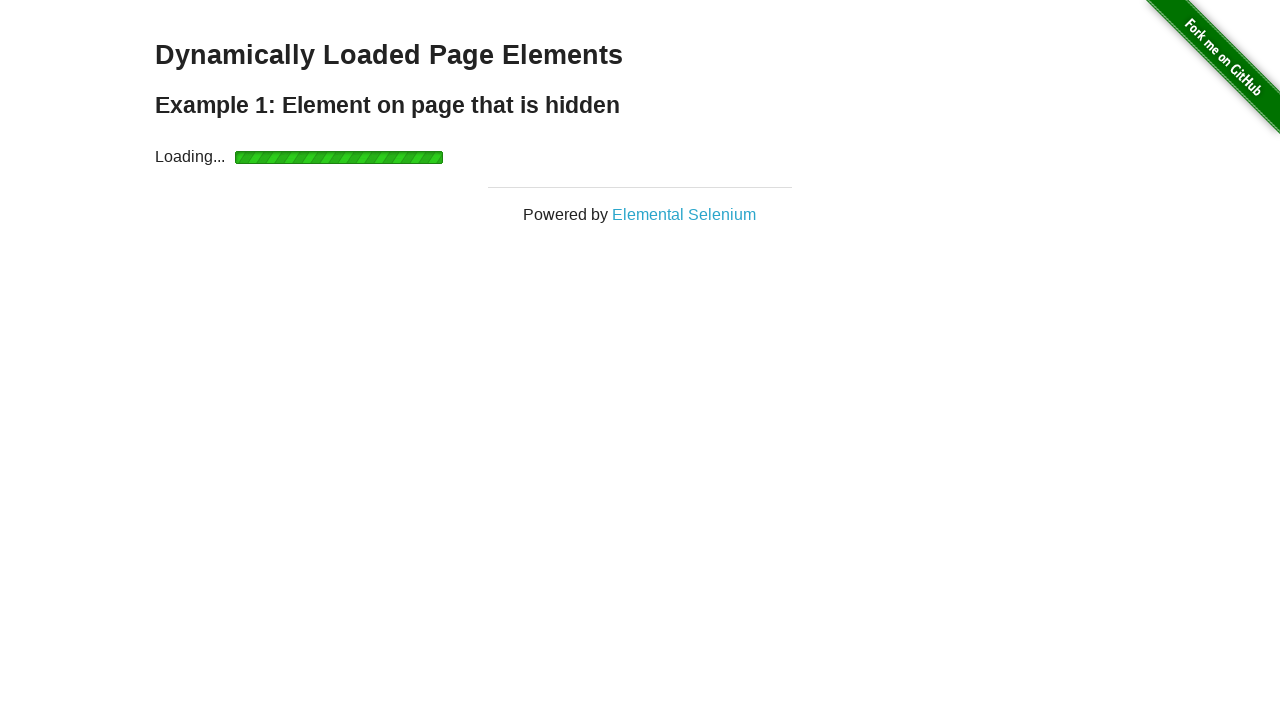

Loading indicator disappeared
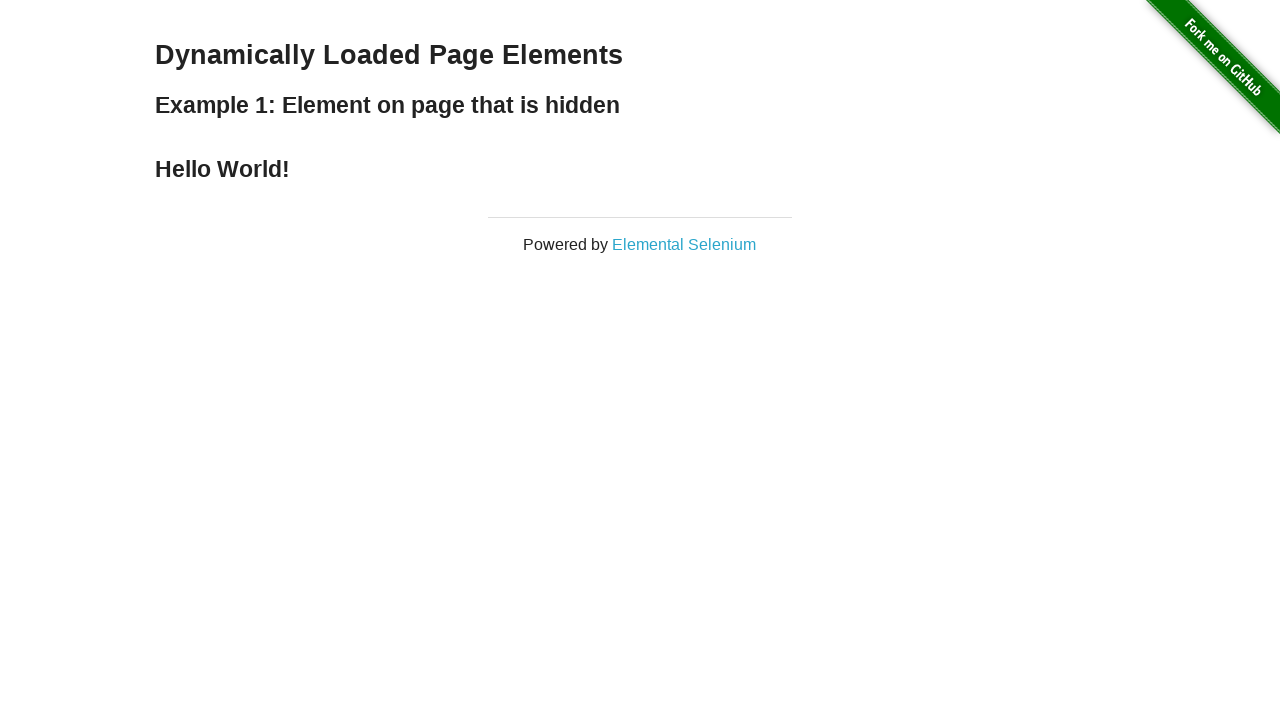

Located the Hello World text element
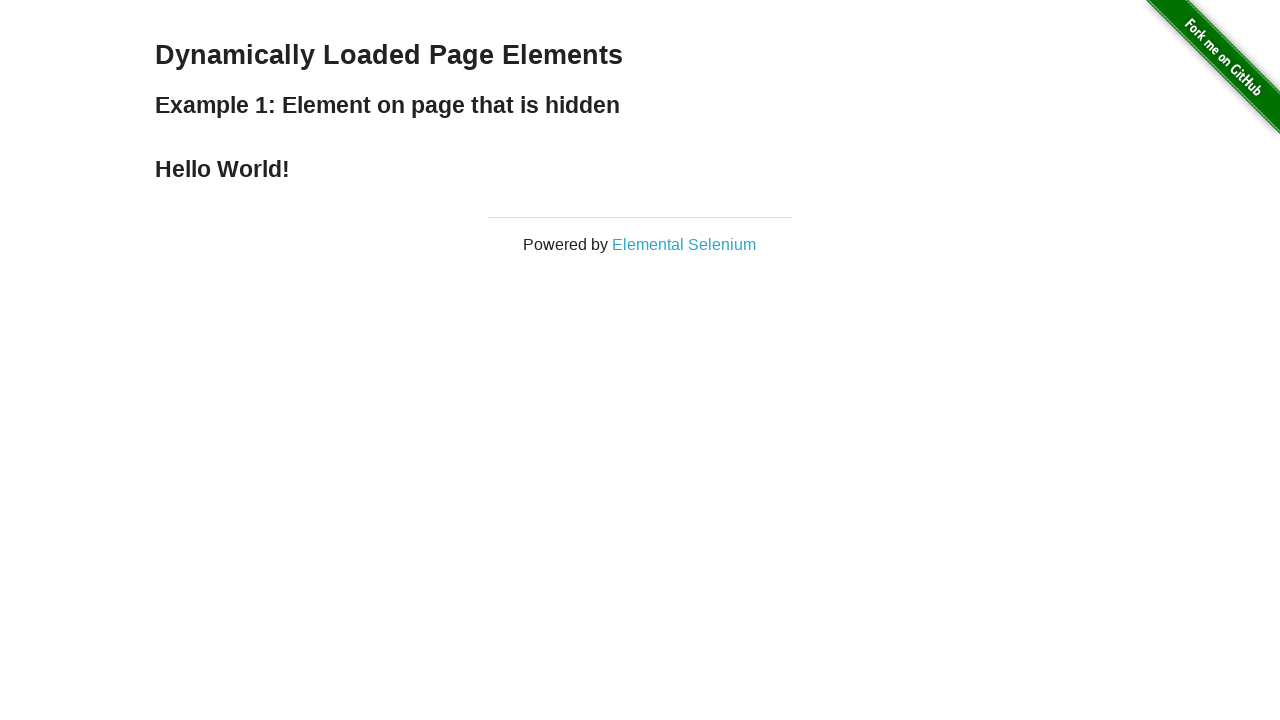

Verified Hello World text content
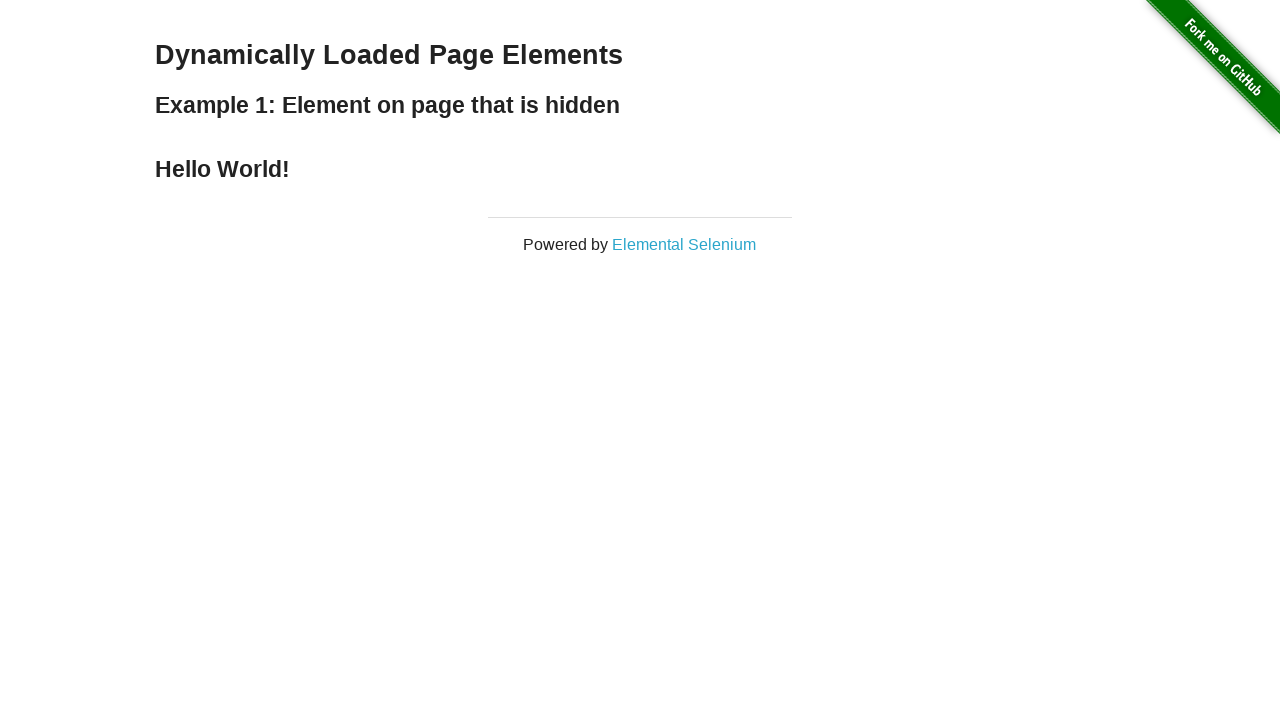

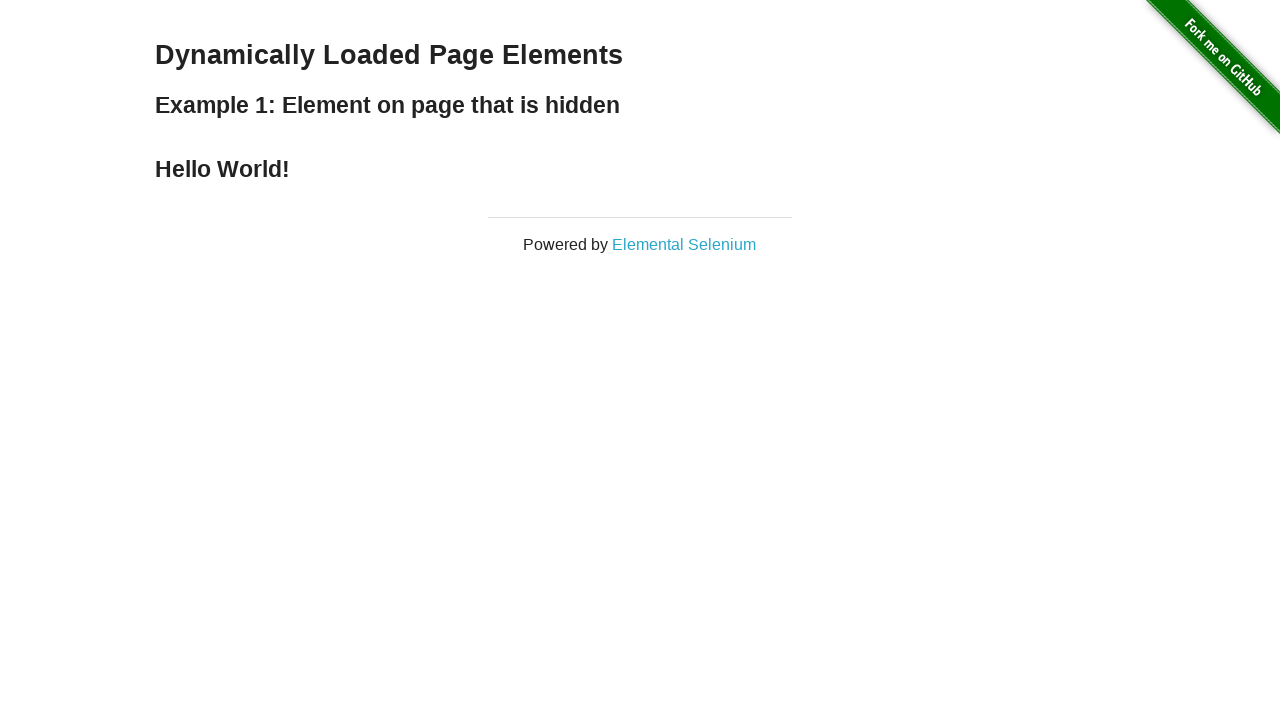